Tests page scrolling functionality by scrolling down to a specific element using Actions moveToElement, then scrolling back up using PAGE_UP keys

Starting URL: https://practice.cydeo.com/

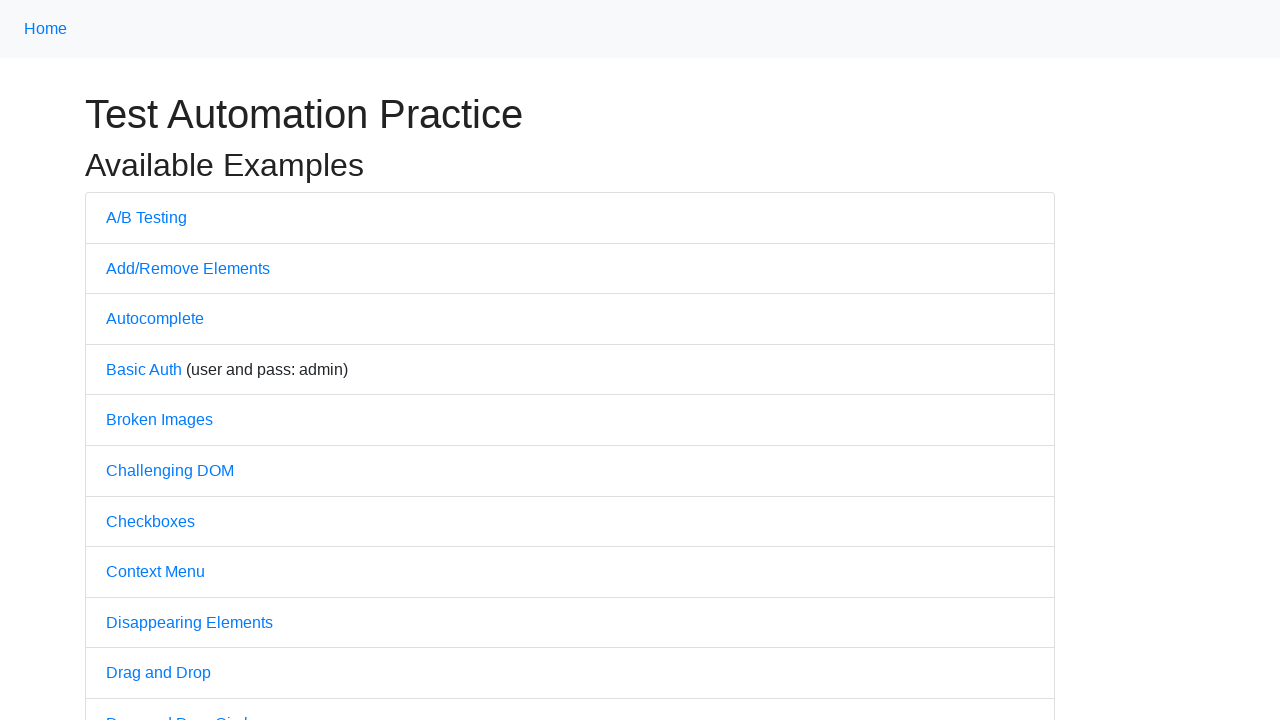

Located CYDEO link element at bottom of page
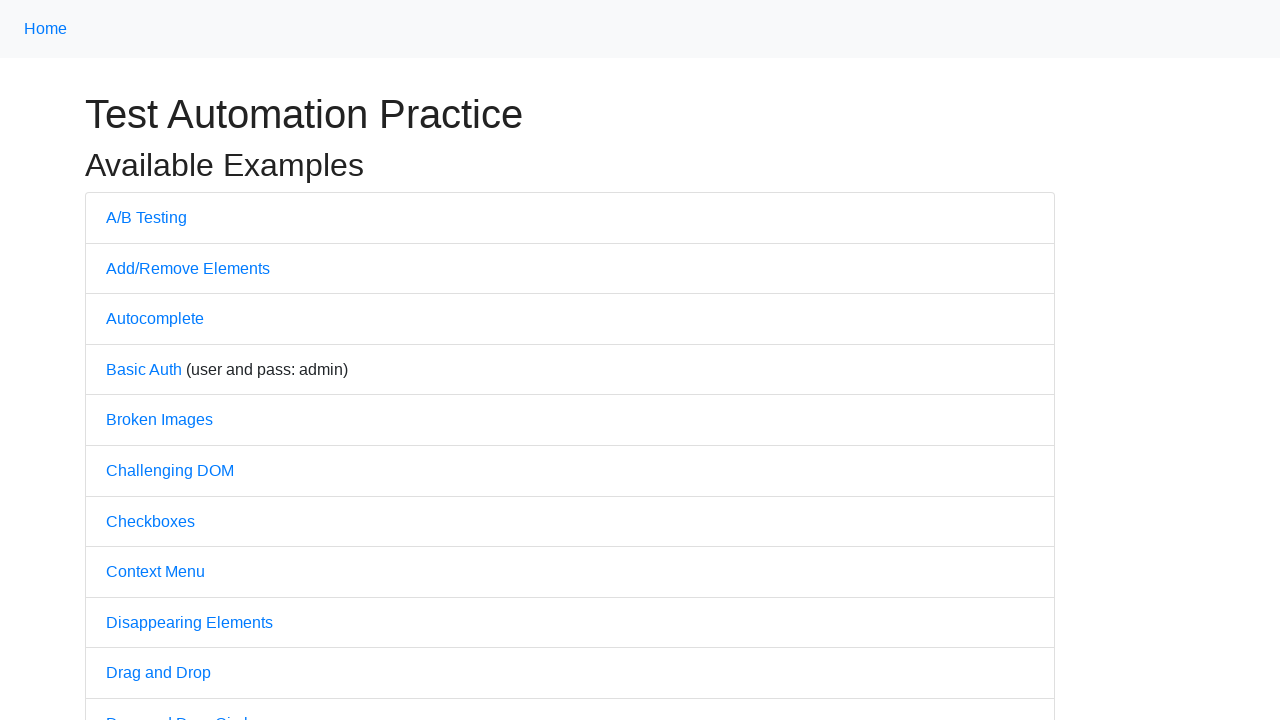

Scrolled down to CYDEO link using scroll_into_view_if_needed()
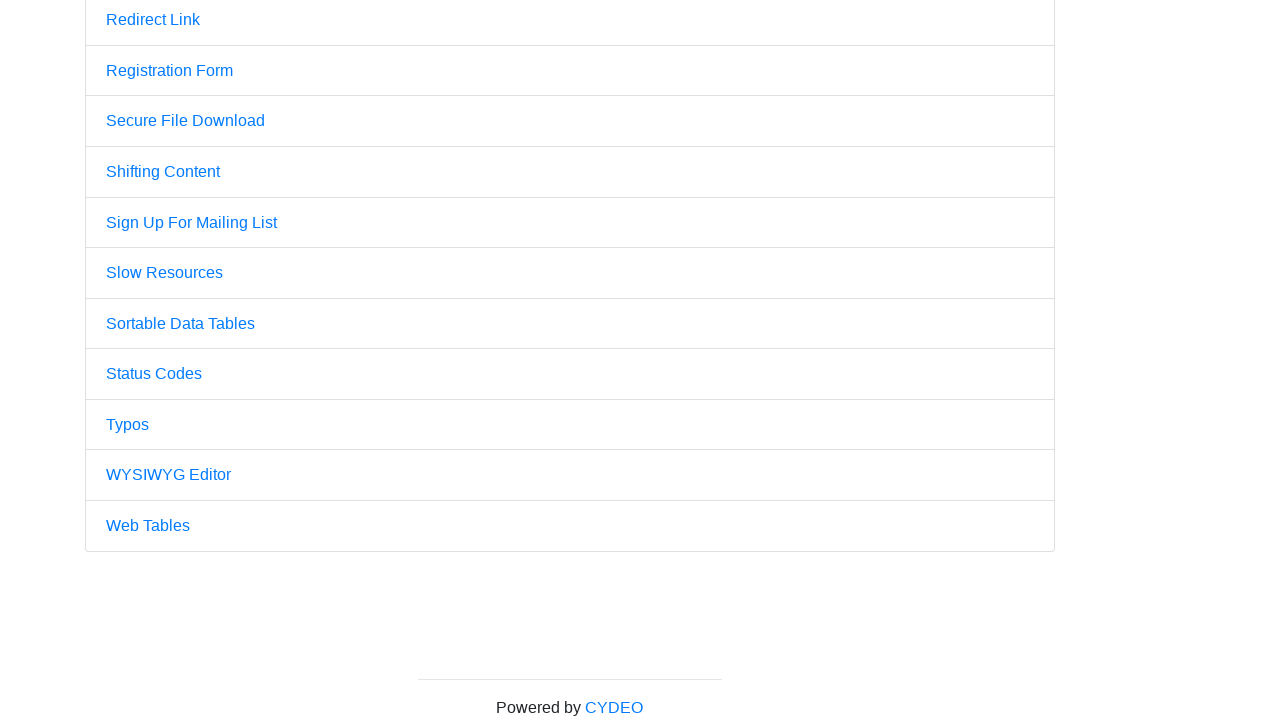

Pressed PAGE_UP key to scroll up (first press)
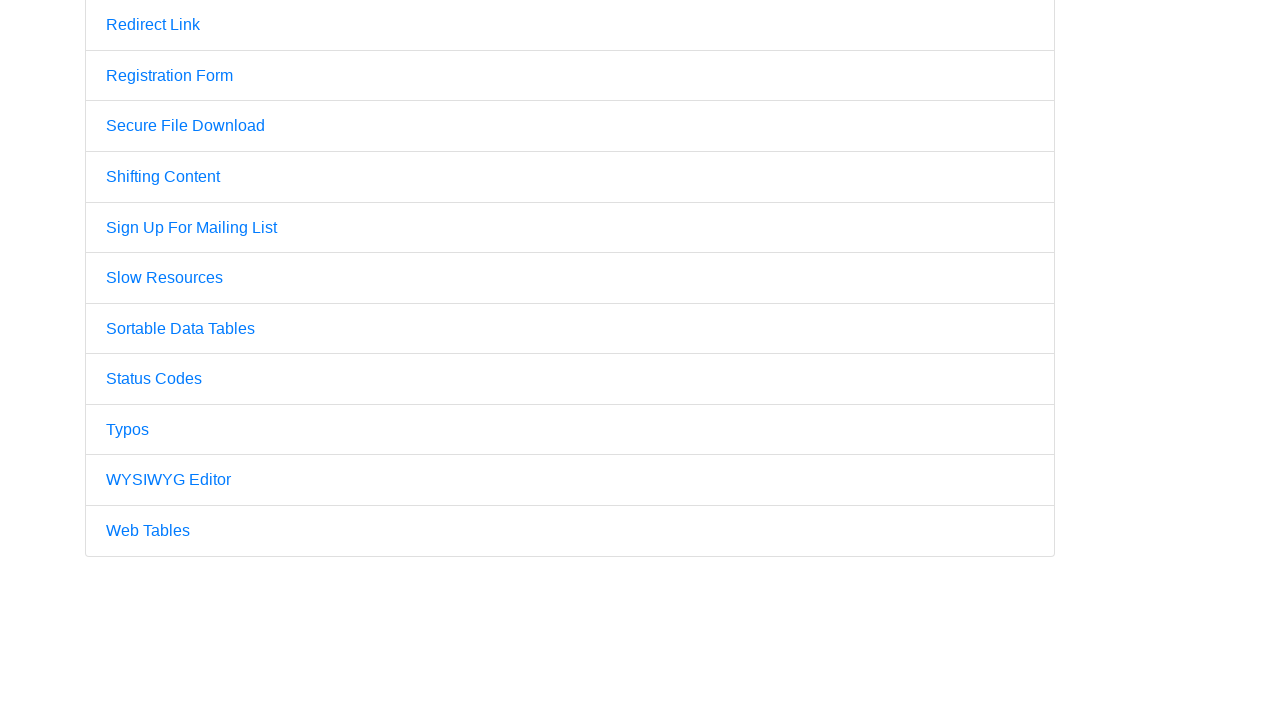

Pressed PAGE_UP key to scroll up (second press)
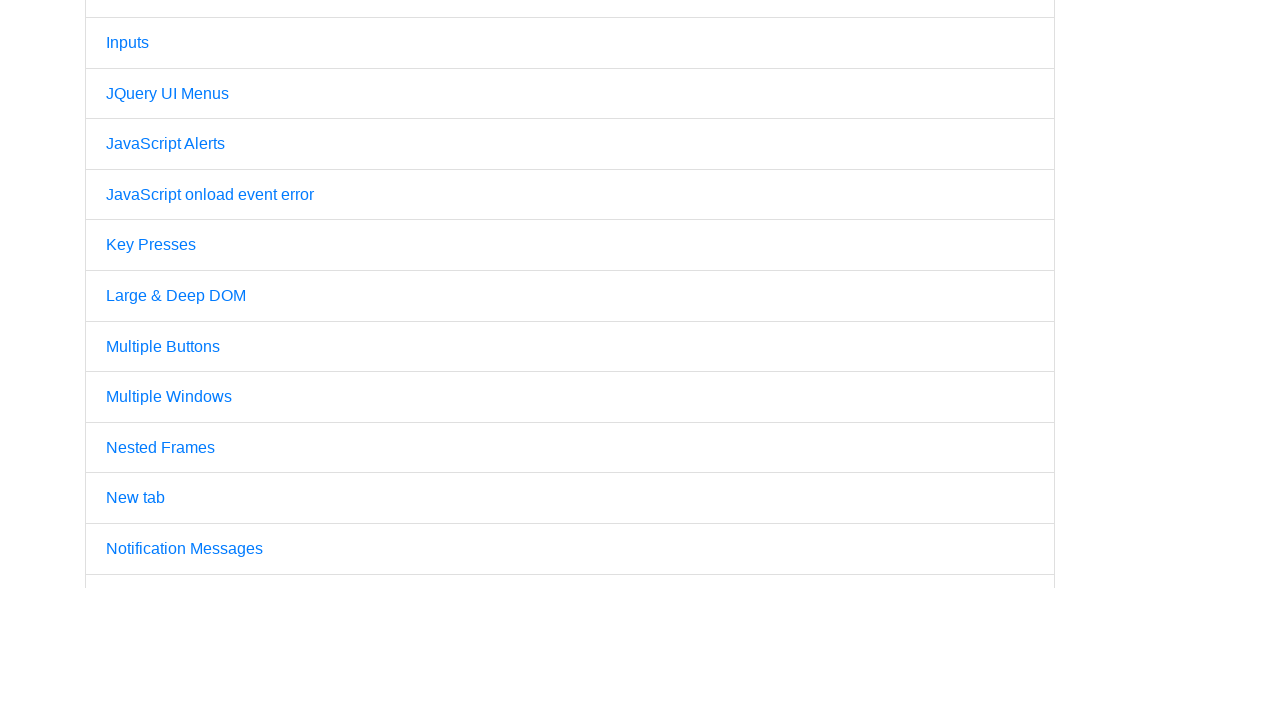

Pressed PAGE_UP key to scroll up (third press)
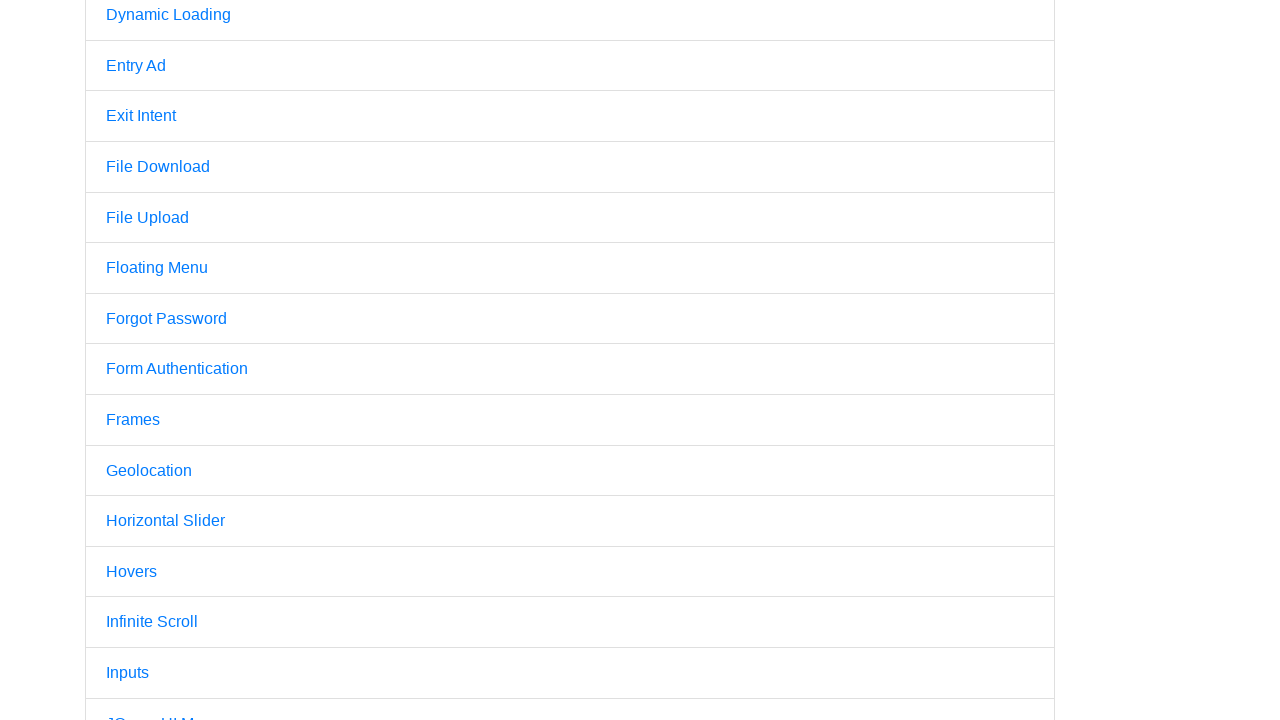

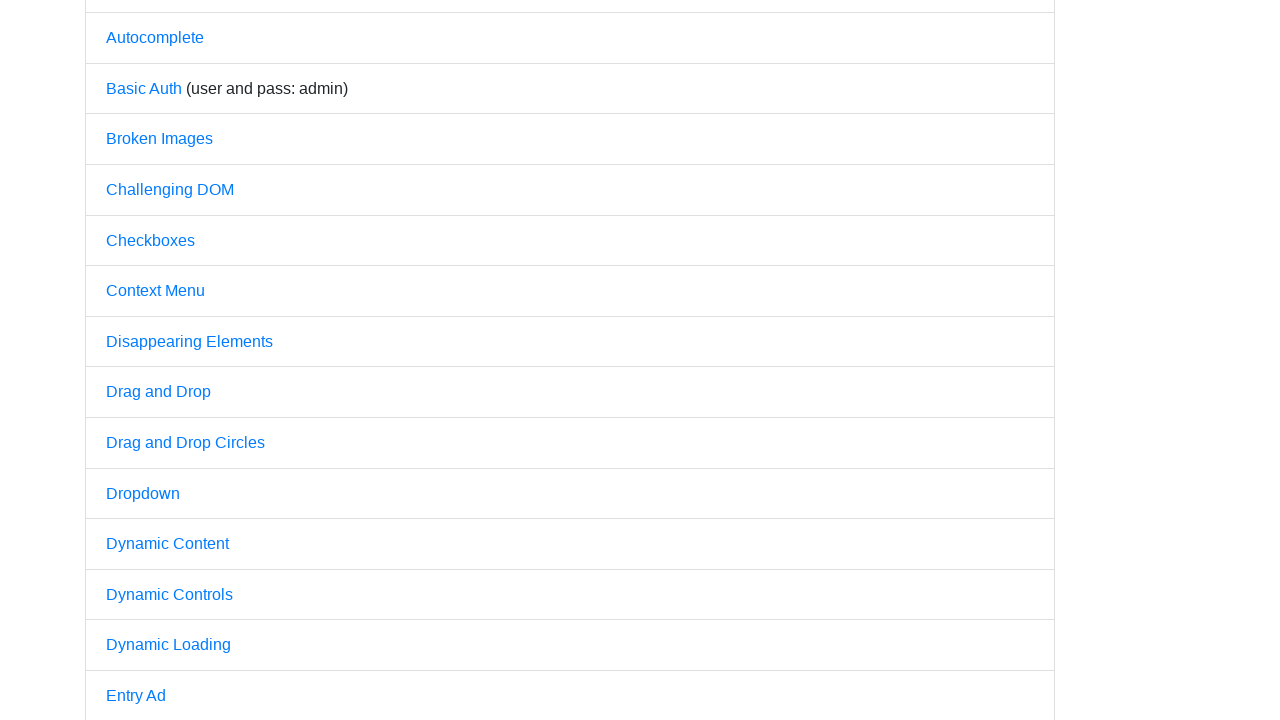